Tests that a todo item is removed when edited to an empty string

Starting URL: https://demo.playwright.dev/todomvc

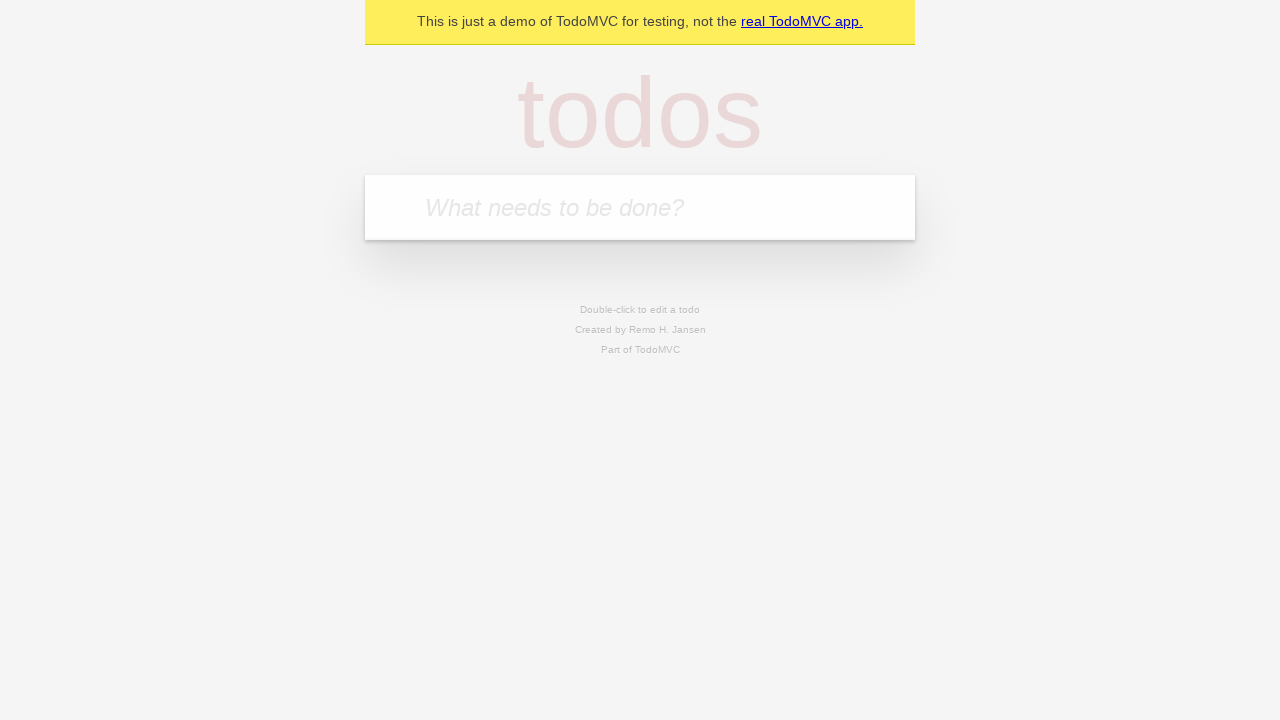

Filled todo input with 'buy some cheese' on internal:attr=[placeholder="What needs to be done?"i]
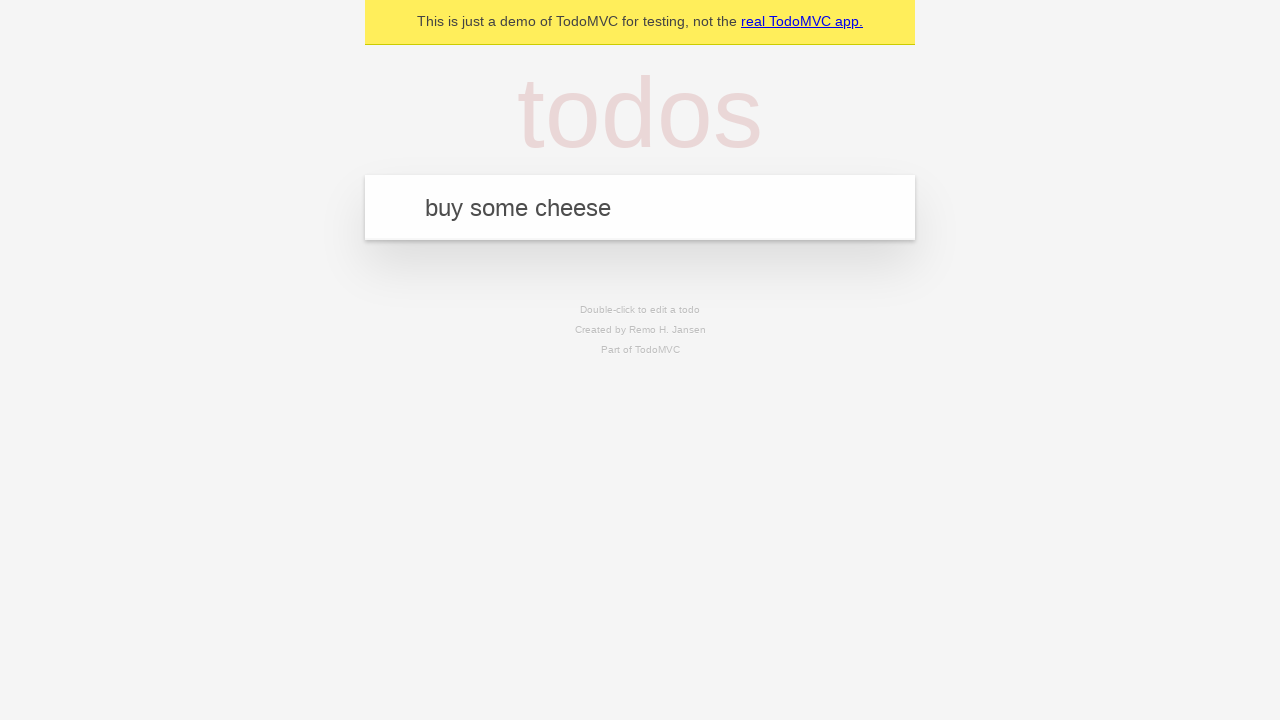

Pressed Enter to create first todo item on internal:attr=[placeholder="What needs to be done?"i]
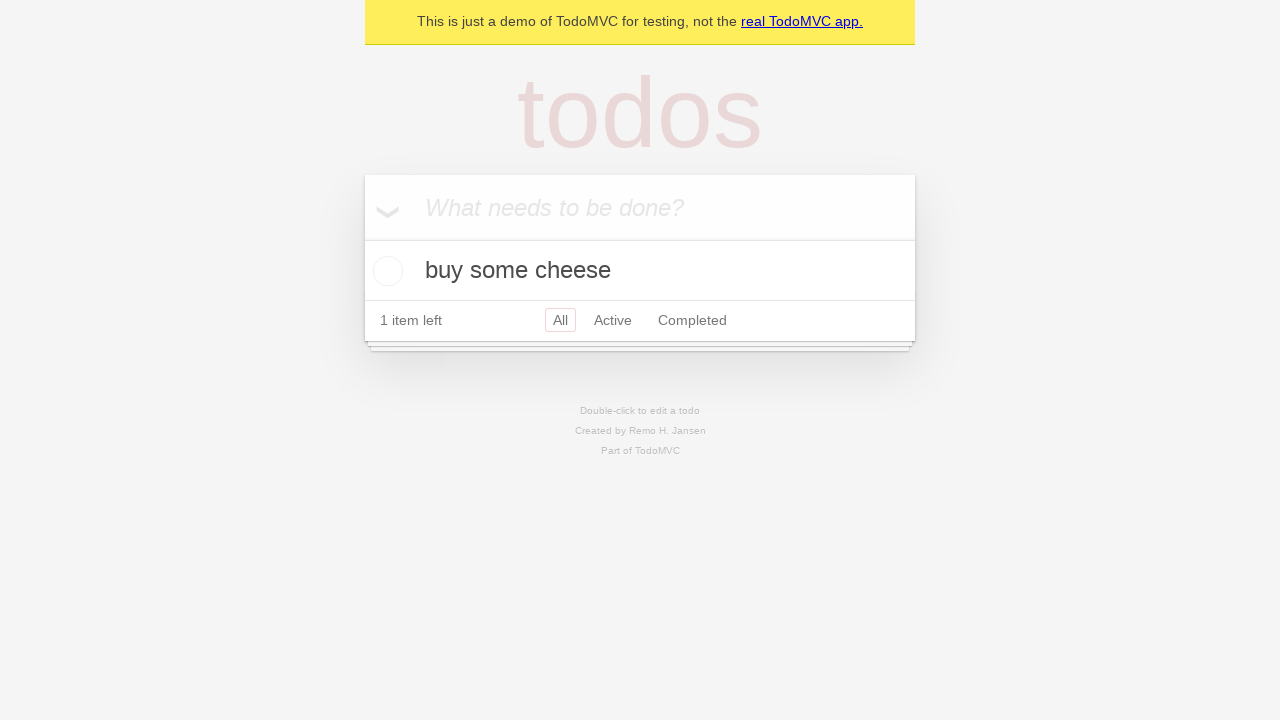

Filled todo input with 'feed the cat' on internal:attr=[placeholder="What needs to be done?"i]
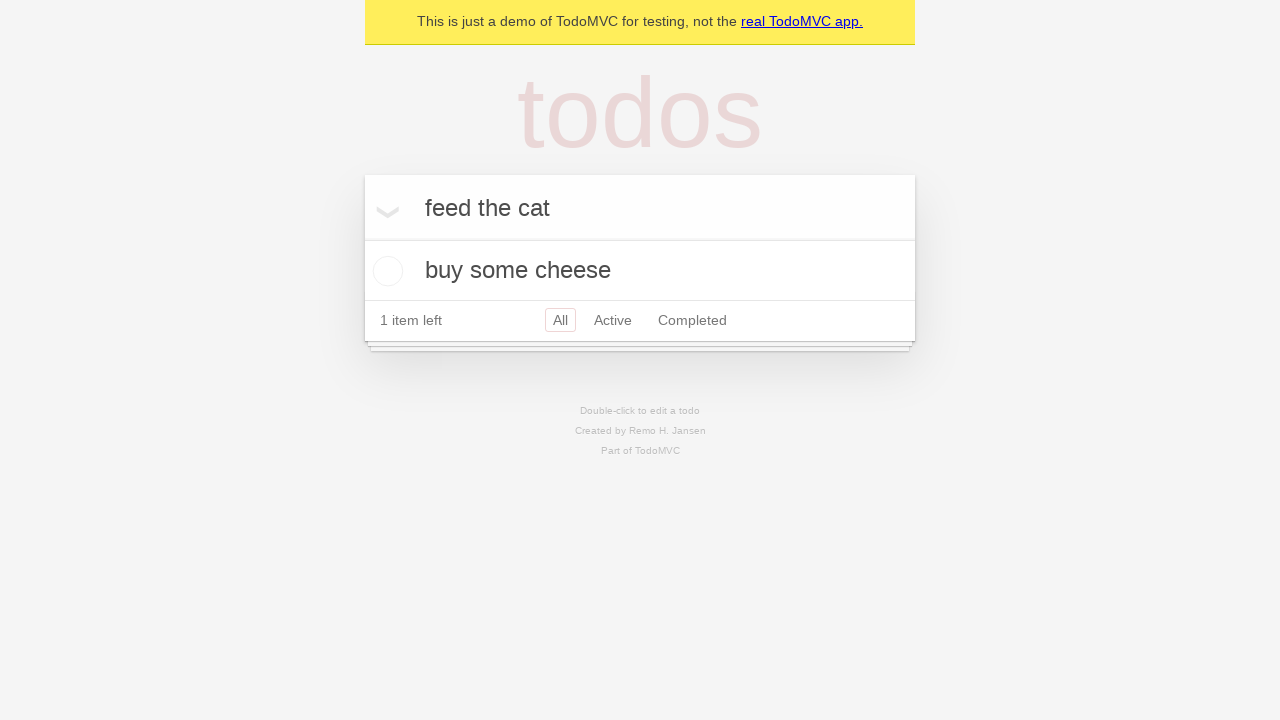

Pressed Enter to create second todo item on internal:attr=[placeholder="What needs to be done?"i]
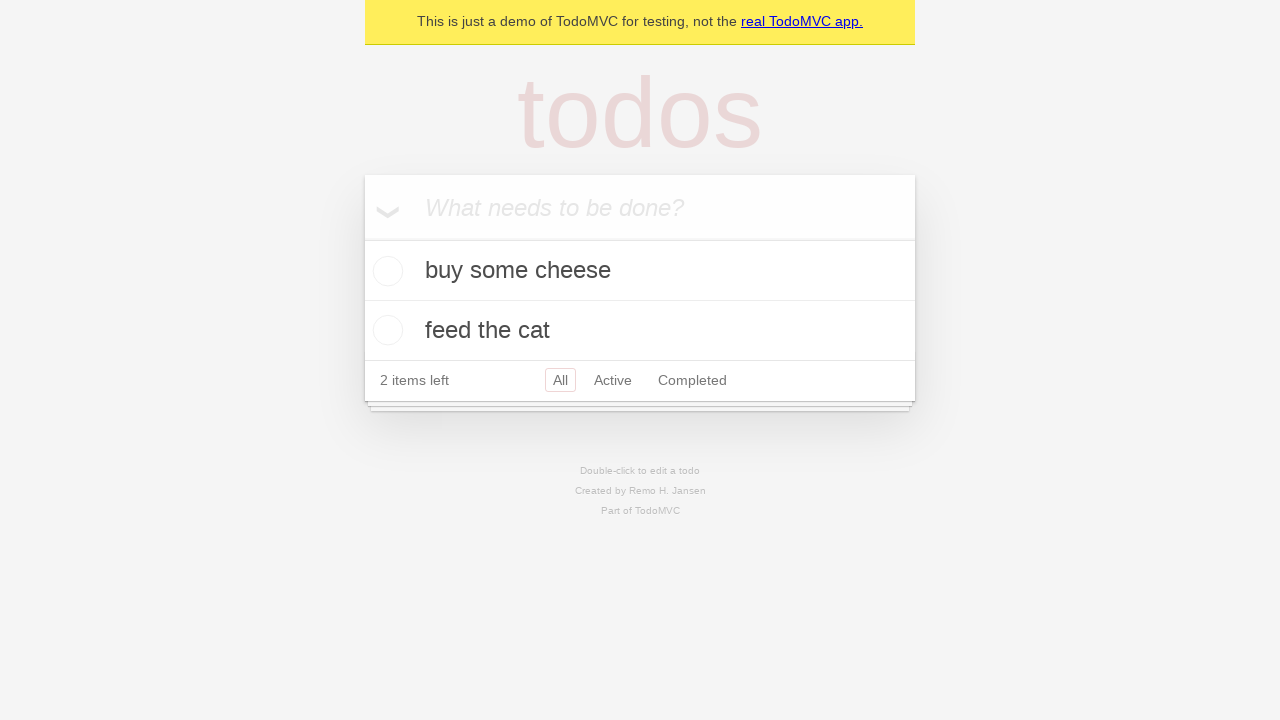

Filled todo input with 'book a doctors appointment' on internal:attr=[placeholder="What needs to be done?"i]
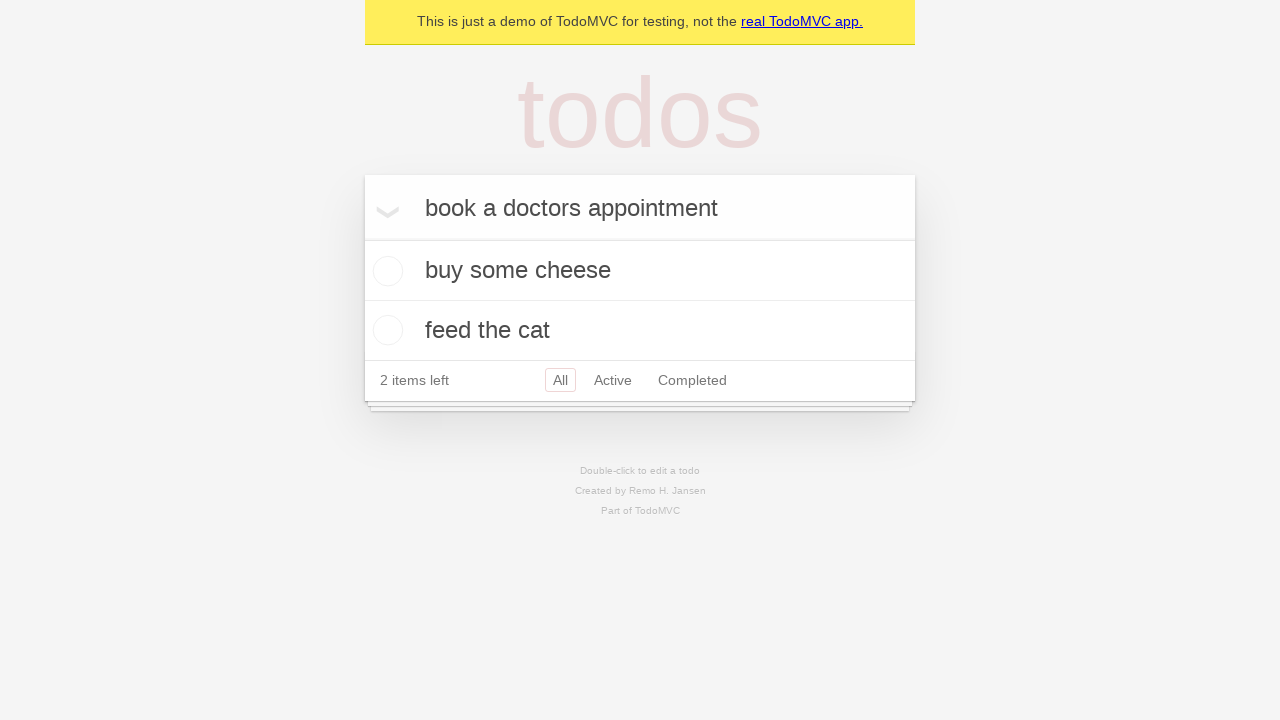

Pressed Enter to create third todo item on internal:attr=[placeholder="What needs to be done?"i]
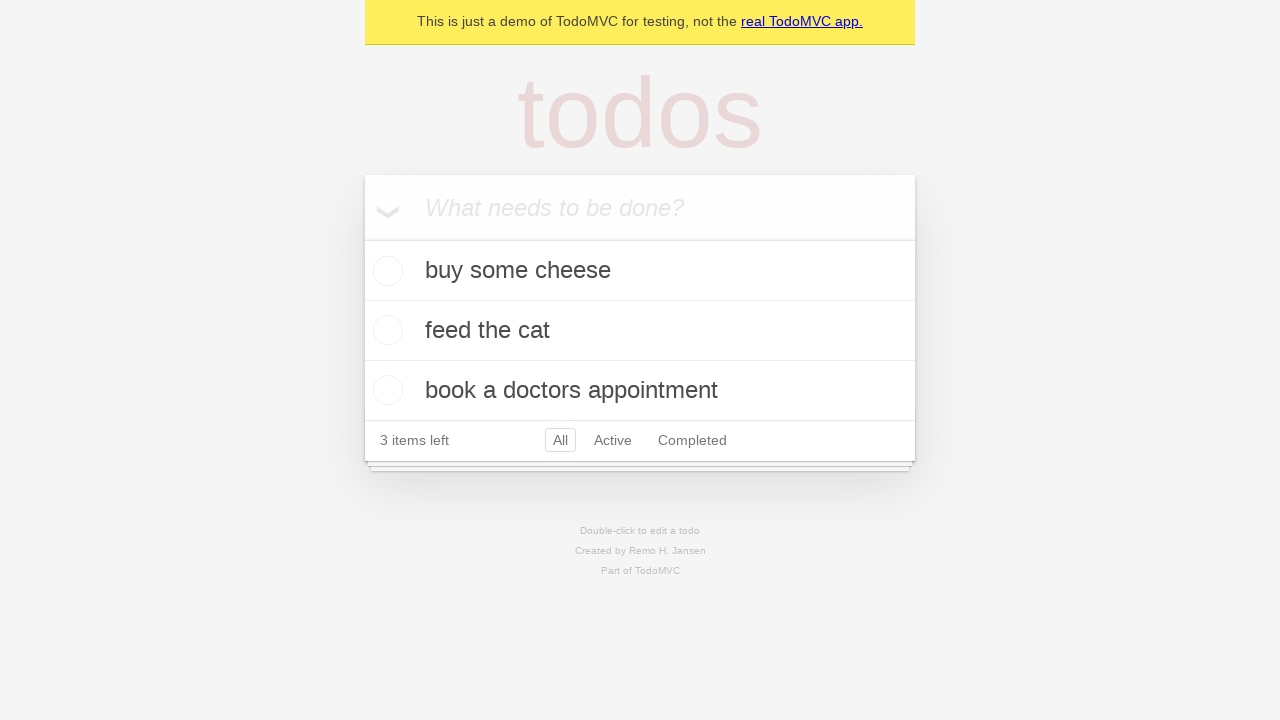

Double-clicked second todo item to enter edit mode at (640, 331) on internal:testid=[data-testid="todo-item"s] >> nth=1
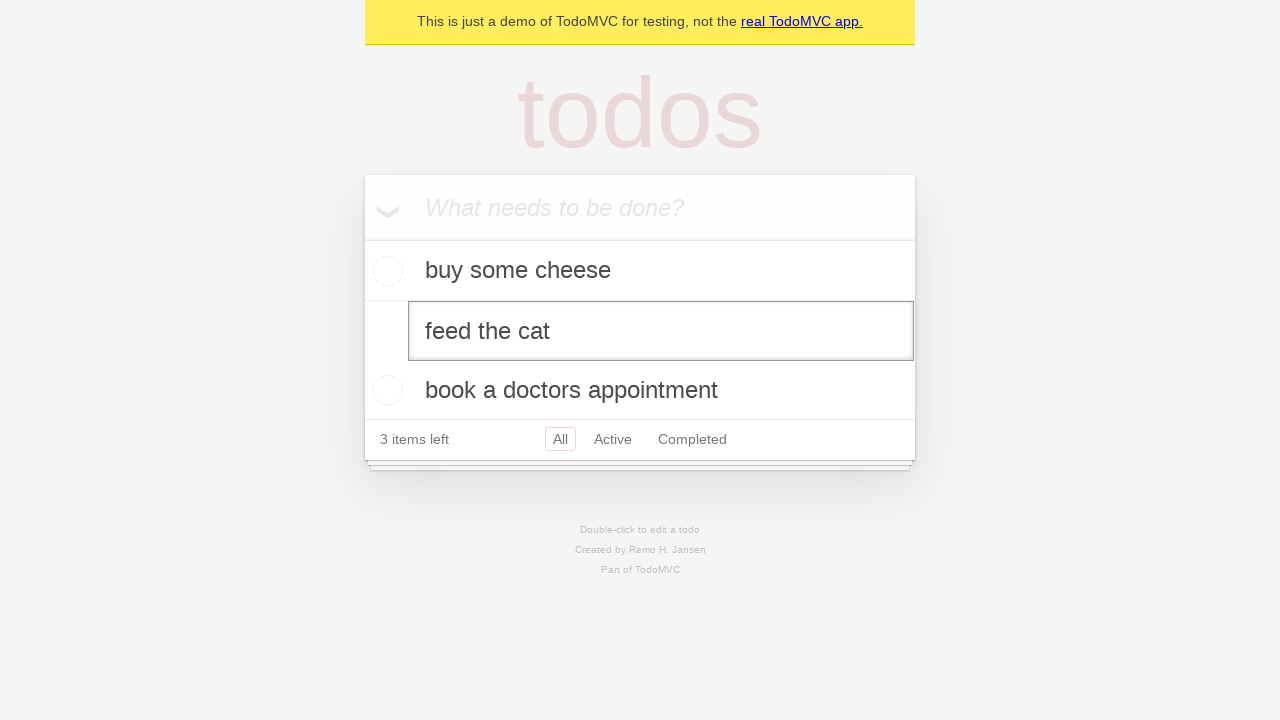

Cleared the edit textbox by filling with empty string on internal:testid=[data-testid="todo-item"s] >> nth=1 >> internal:role=textbox[nam
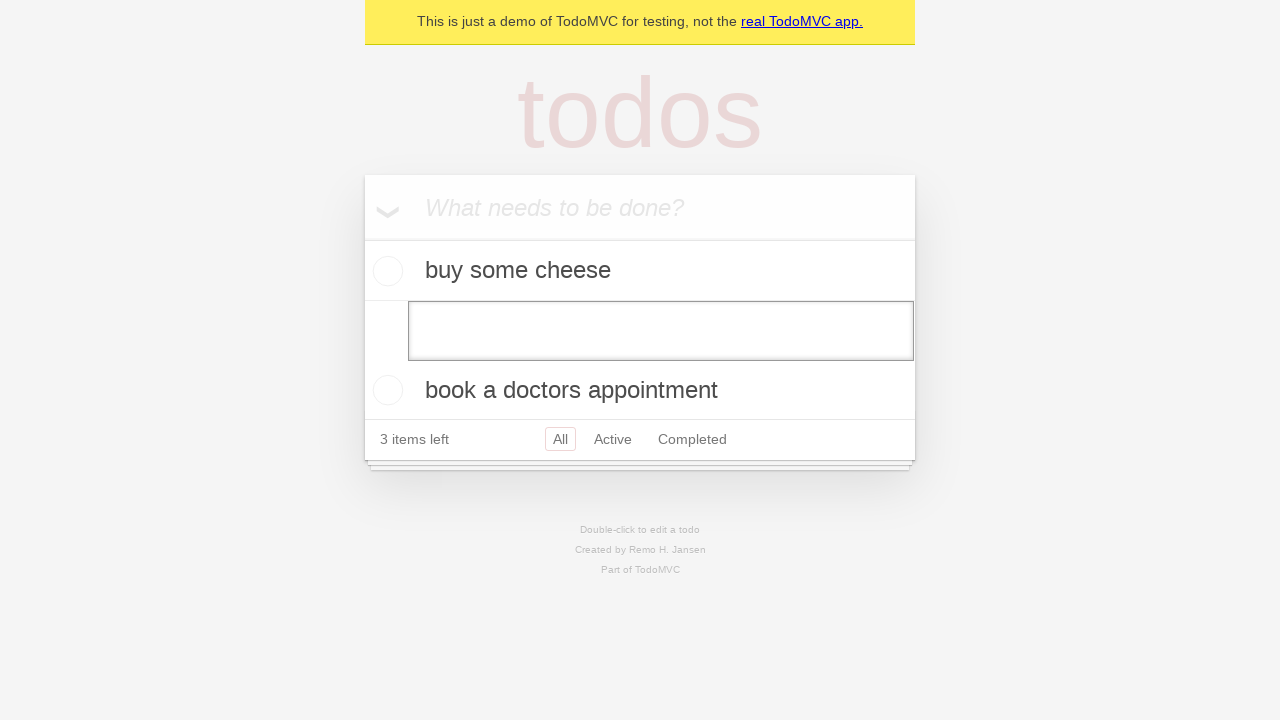

Pressed Enter to confirm empty edit, removing the todo item on internal:testid=[data-testid="todo-item"s] >> nth=1 >> internal:role=textbox[nam
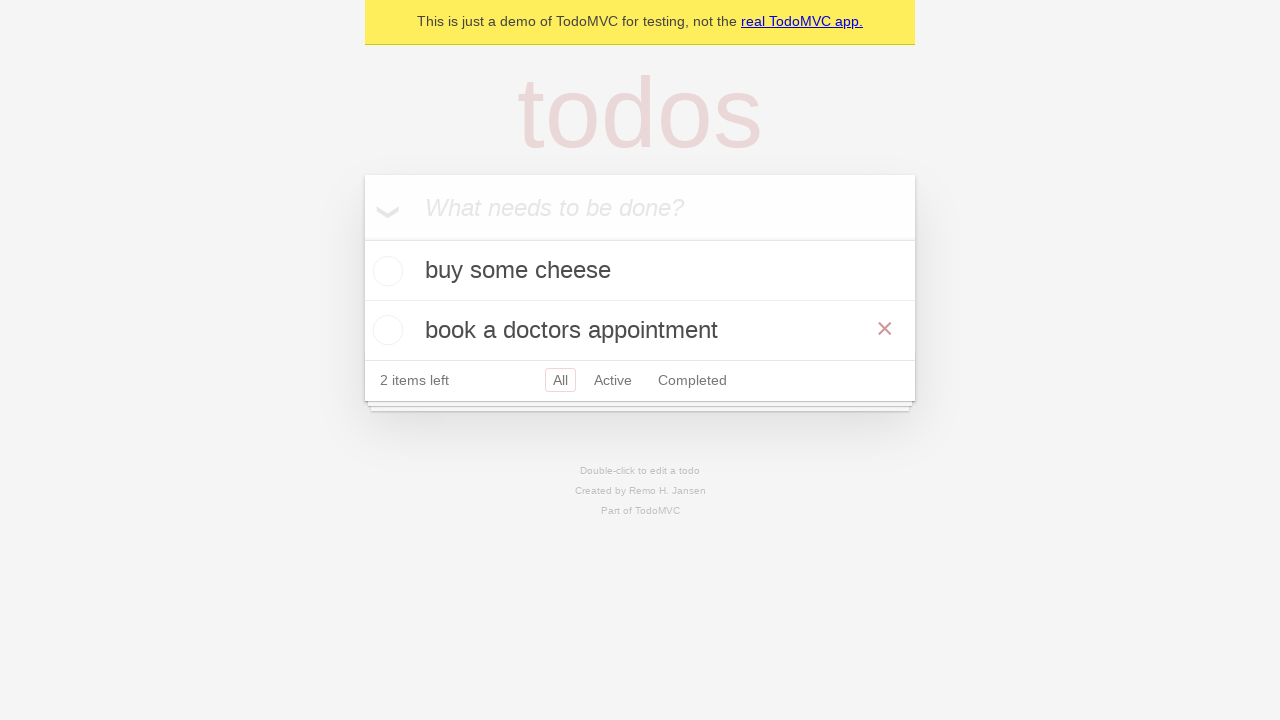

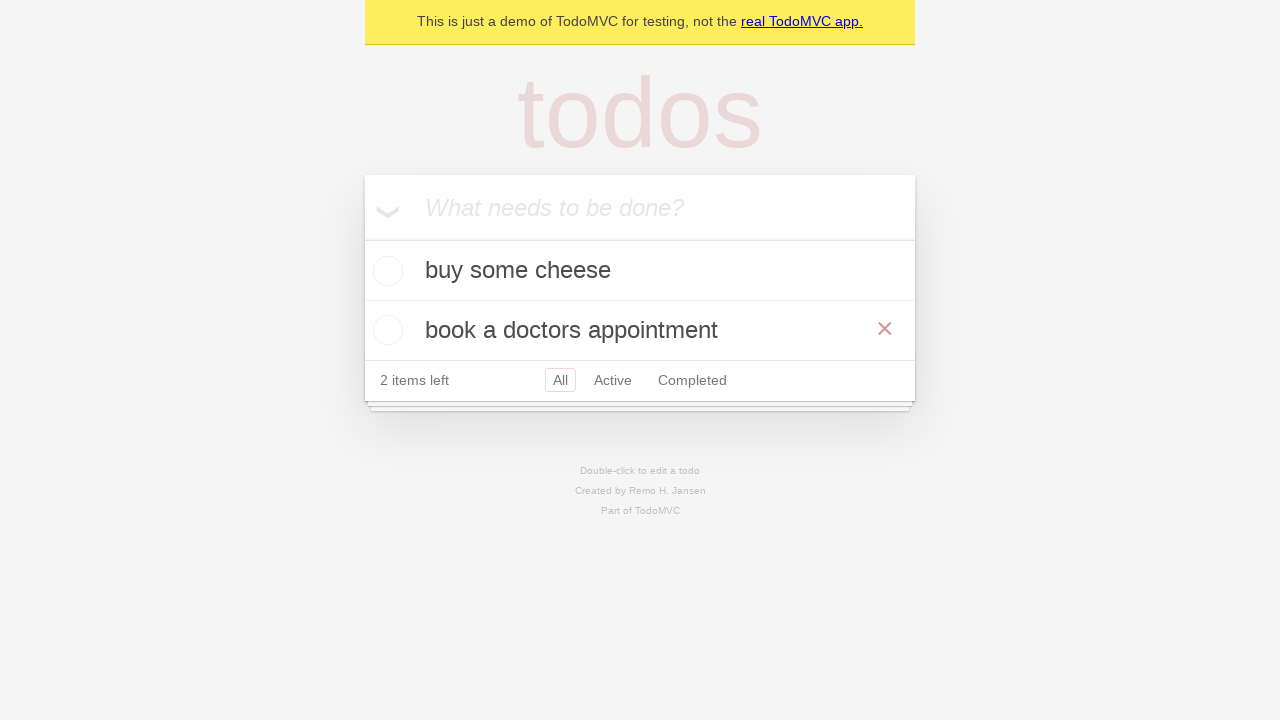